Tests a practice form on DemoQA by filling out personal information including name, email, gender, phone number, date of birth, hobbies, and address fields, then submitting the form.

Starting URL: https://demoqa.com/automation-practice-form

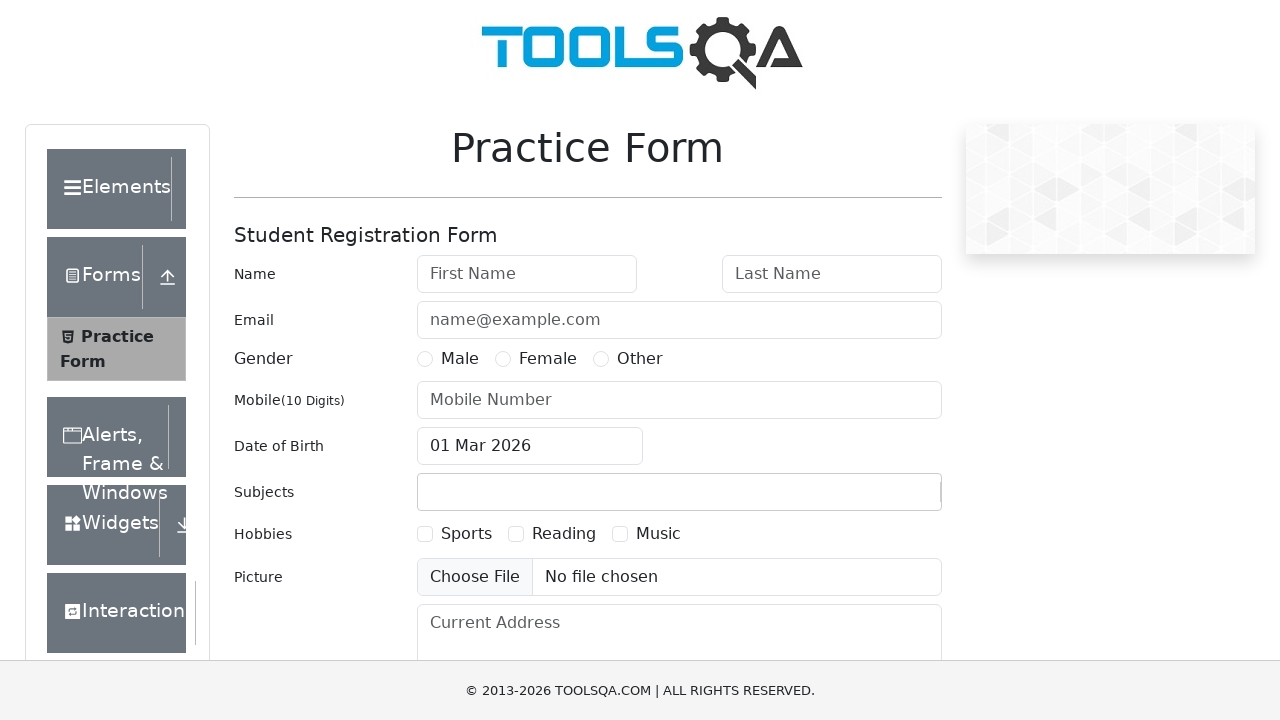

Filled first name field with 'Laxmi' on #firstName
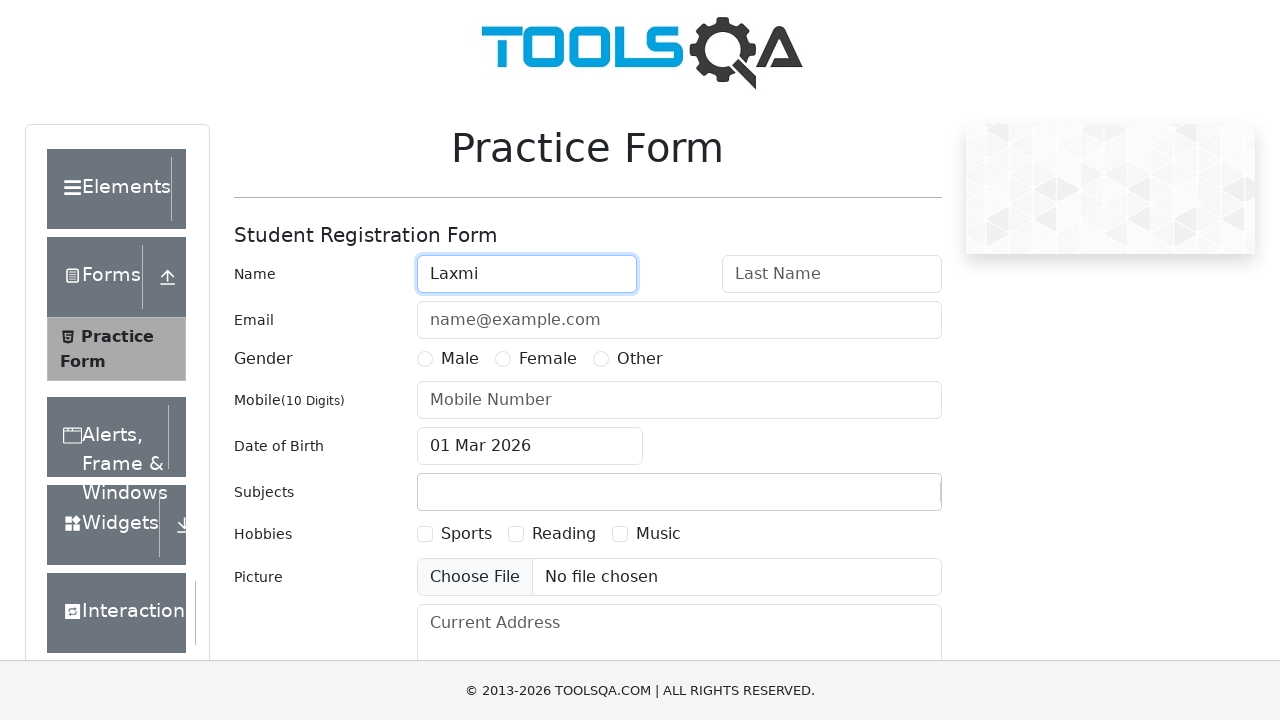

Filled last name field with 'Gorai' on #lastName
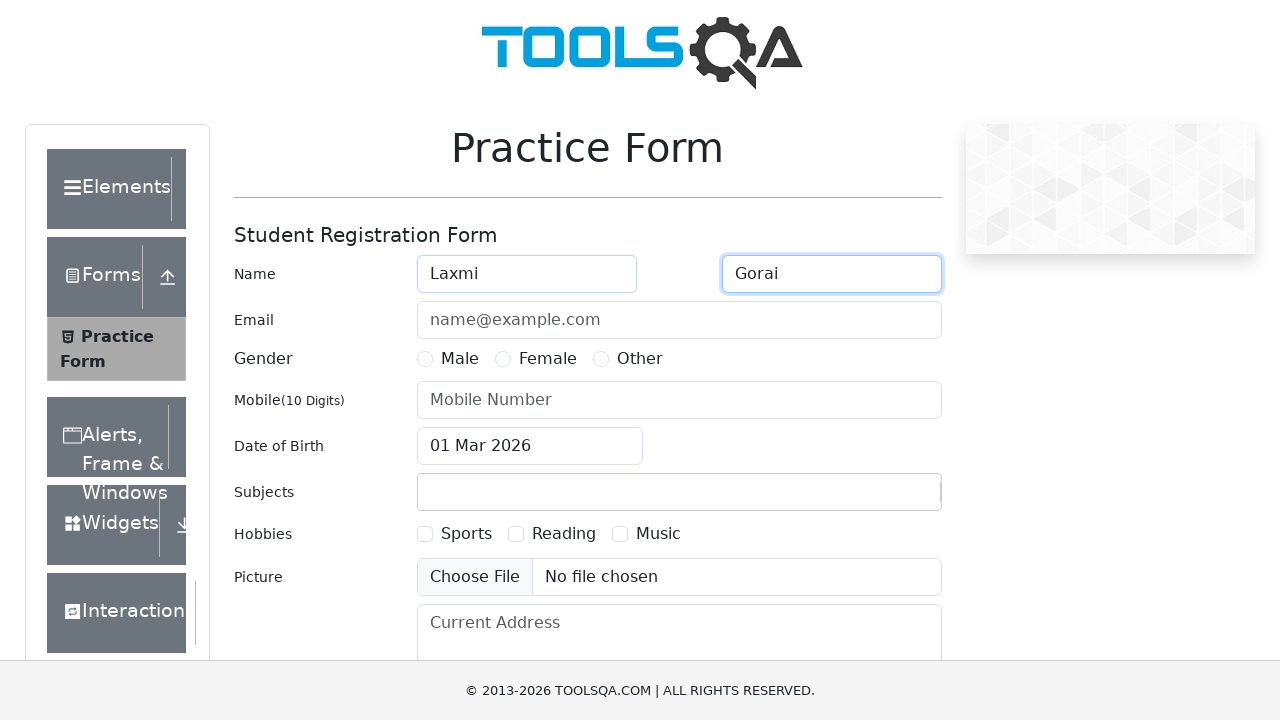

Filled email field with 'laxmi31@gmail.com' on #userEmail
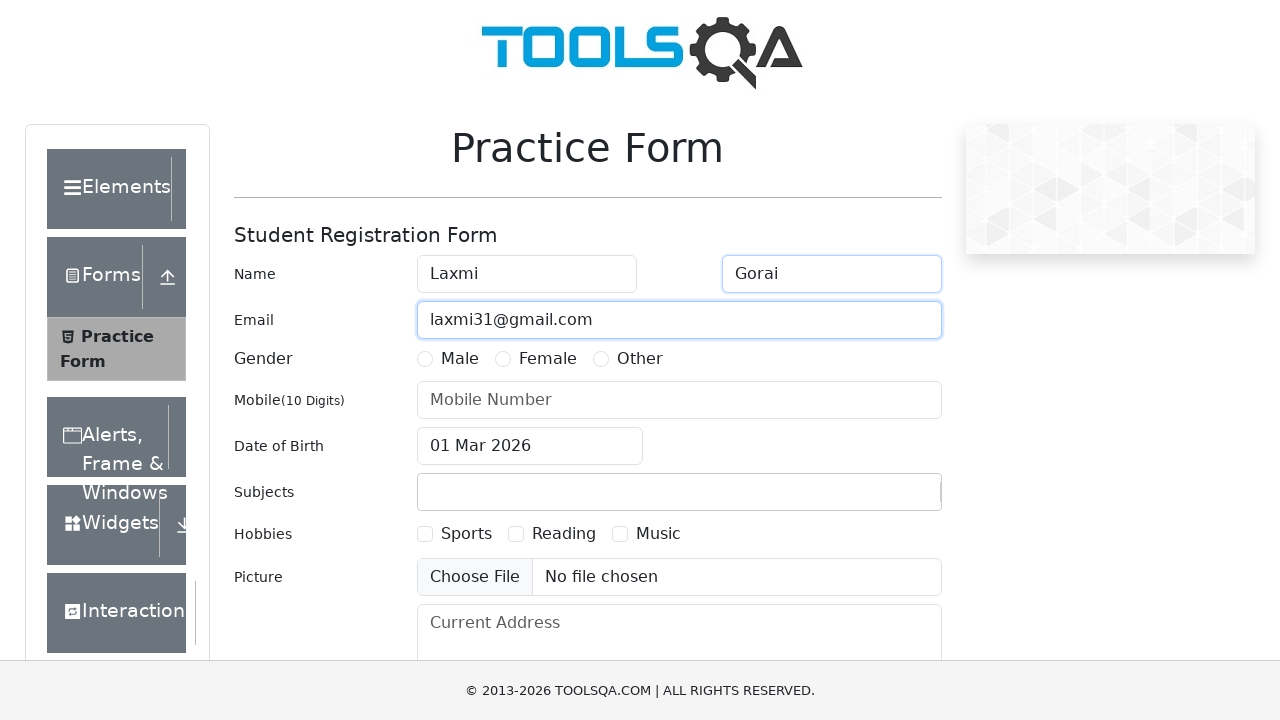

Selected Female gender option at (548, 359) on label[for='gender-radio-2']
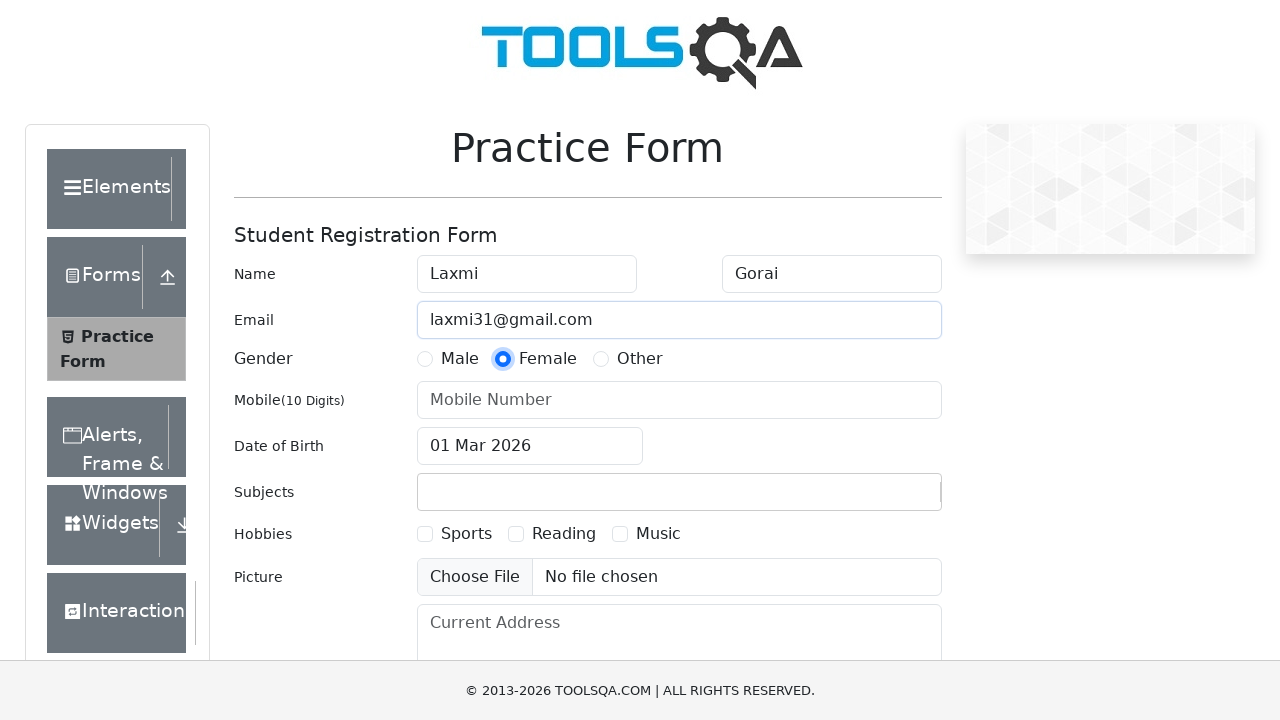

Filled phone number field with '9385174625' on #userNumber
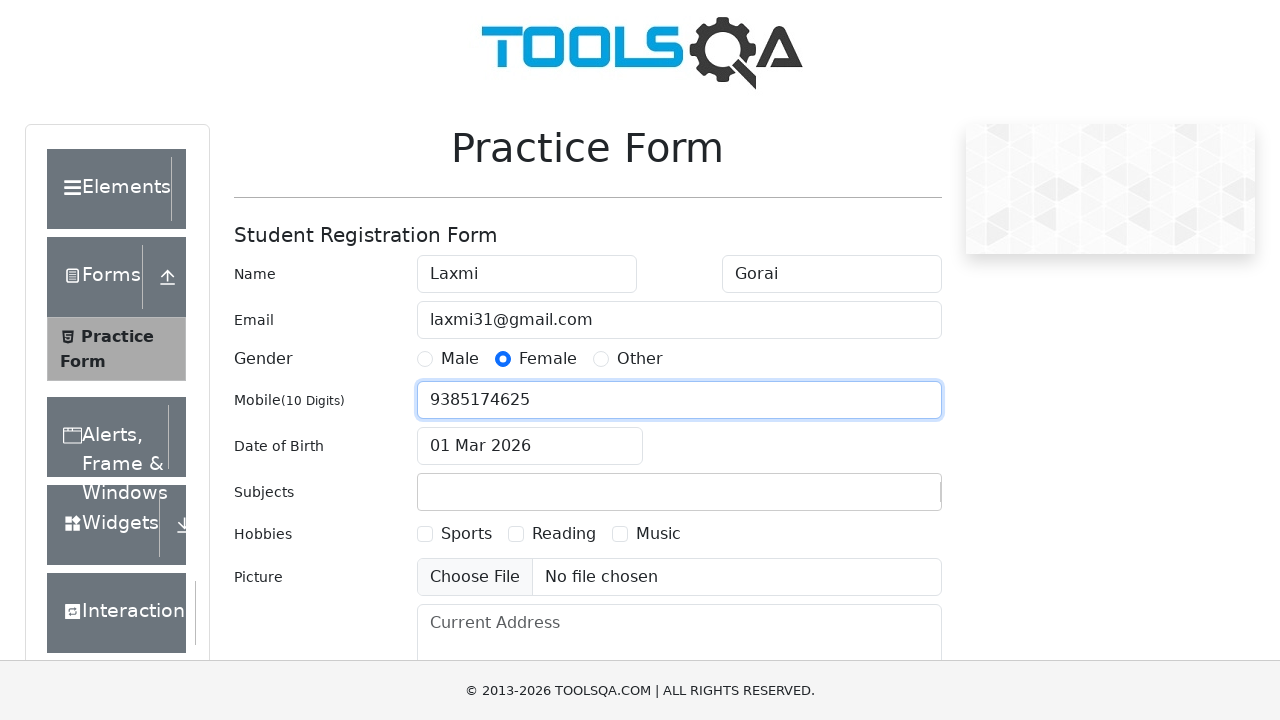

Scrolled down 400 pixels to reveal more form fields
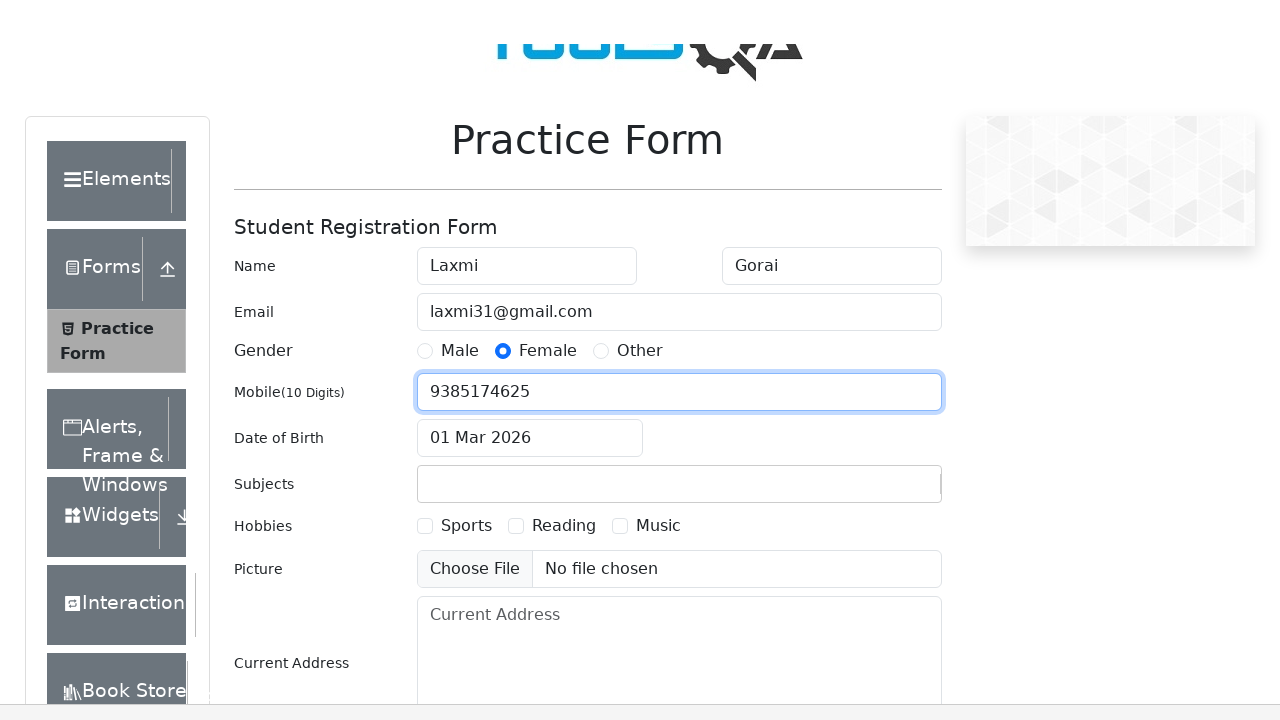

Clicked date of birth input to open date picker at (530, 118) on #dateOfBirthInput
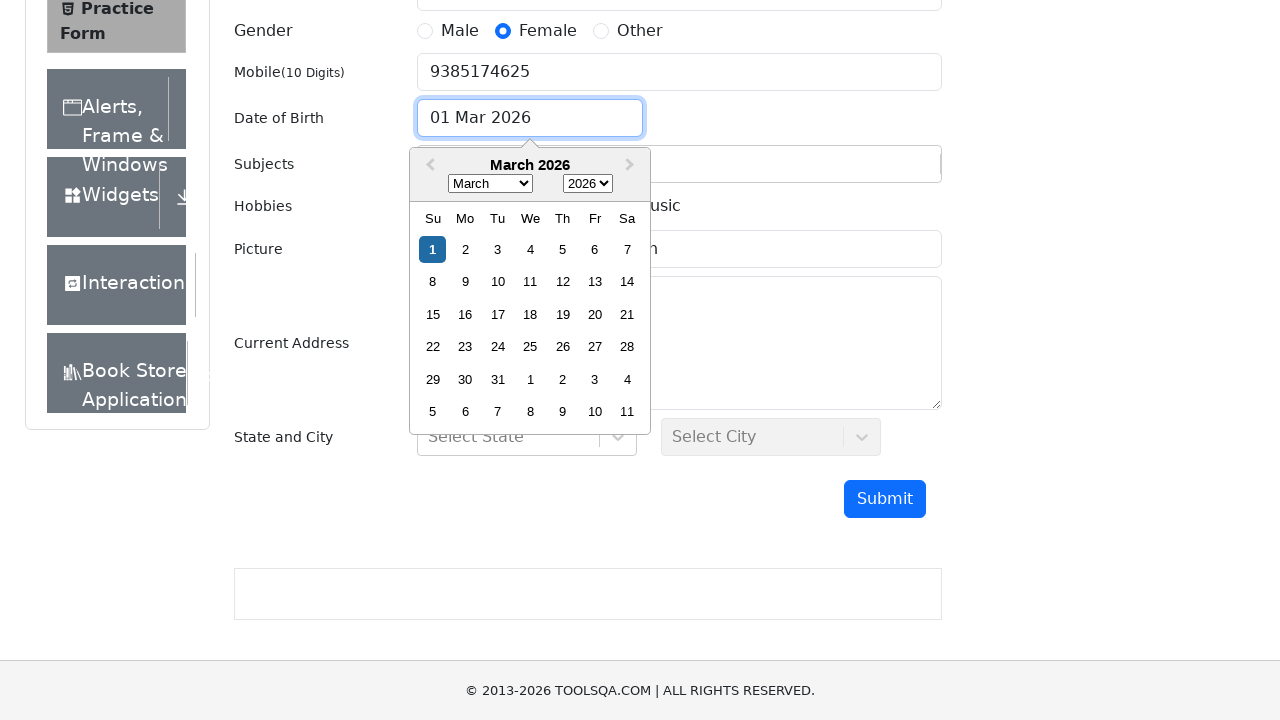

Clicked month selector in date picker at (490, 184) on .react-datepicker__month-select
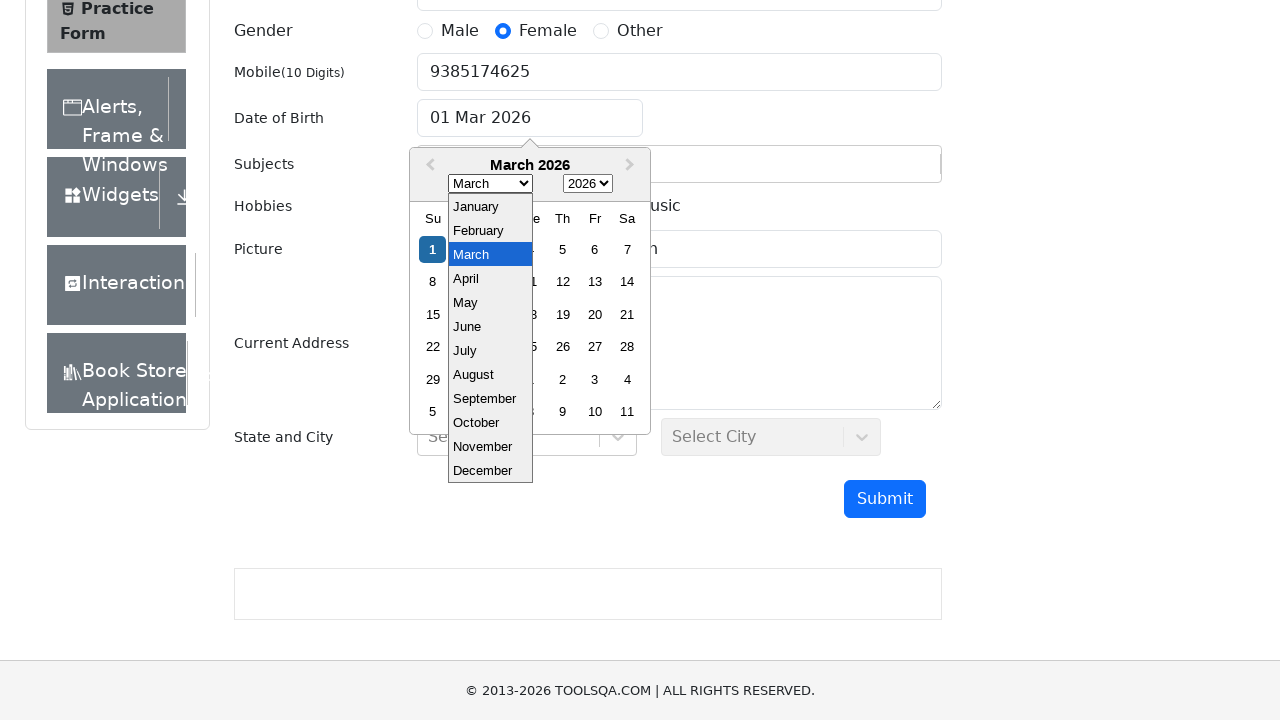

Selected August (index 7) from month dropdown on .react-datepicker__month-select
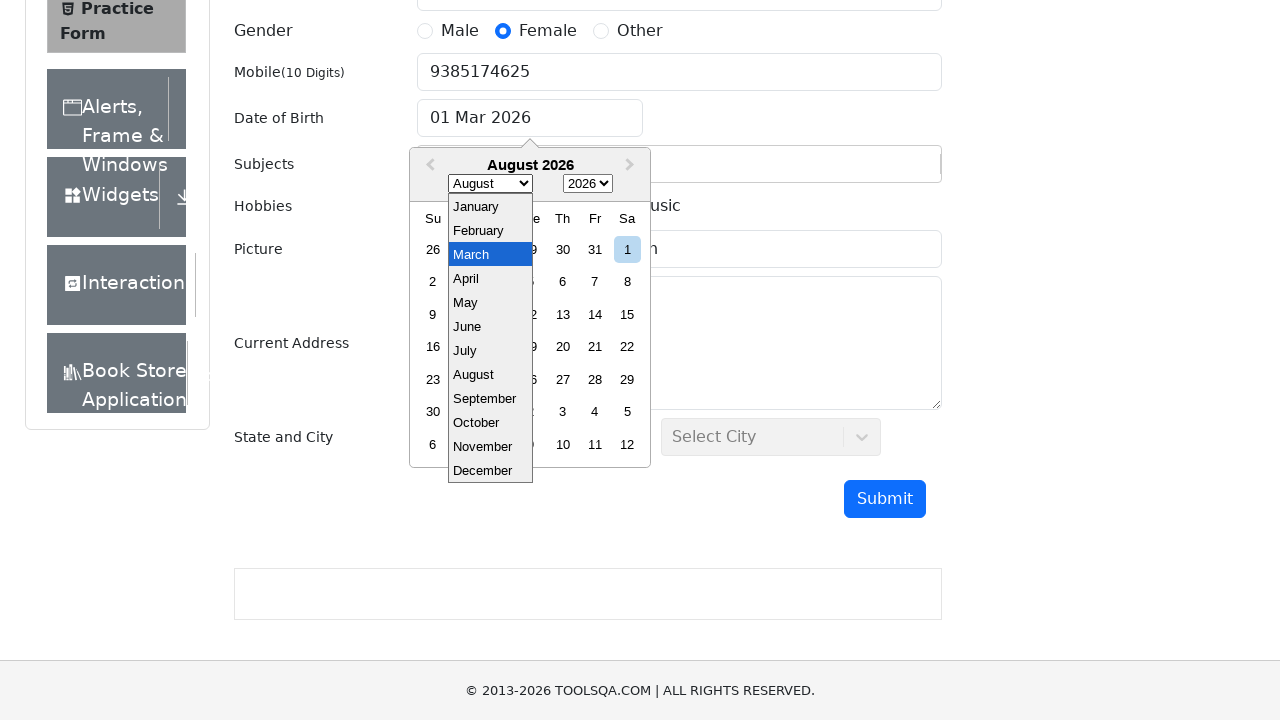

Clicked year selector in date picker at (588, 184) on .react-datepicker__year-select
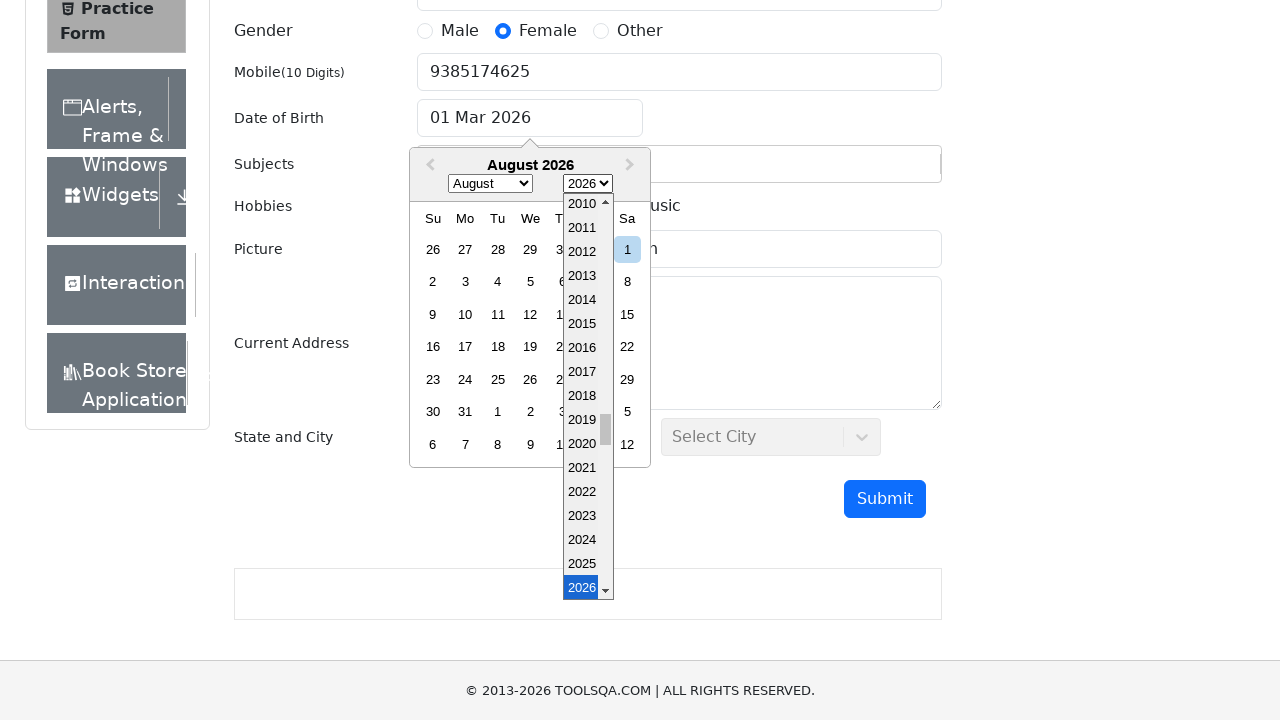

Selected year 2001 from year dropdown on .react-datepicker__year-select
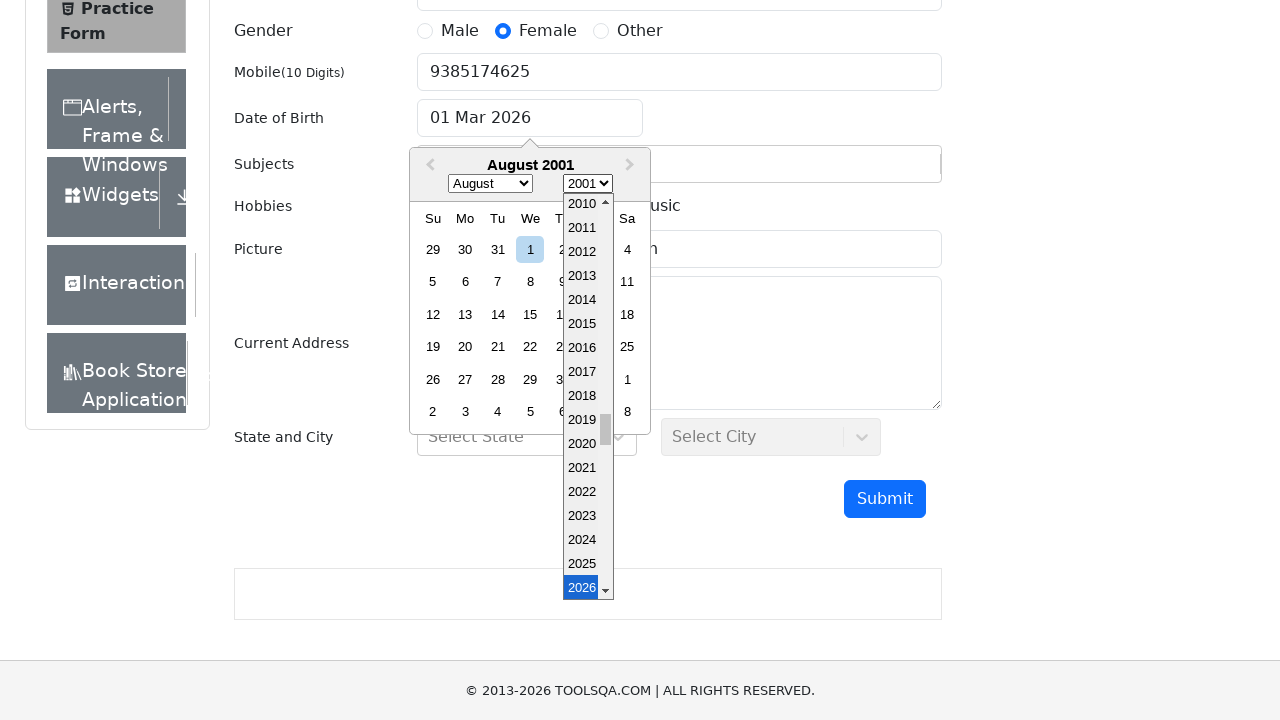

Scrolled down 200 pixels to see day selection
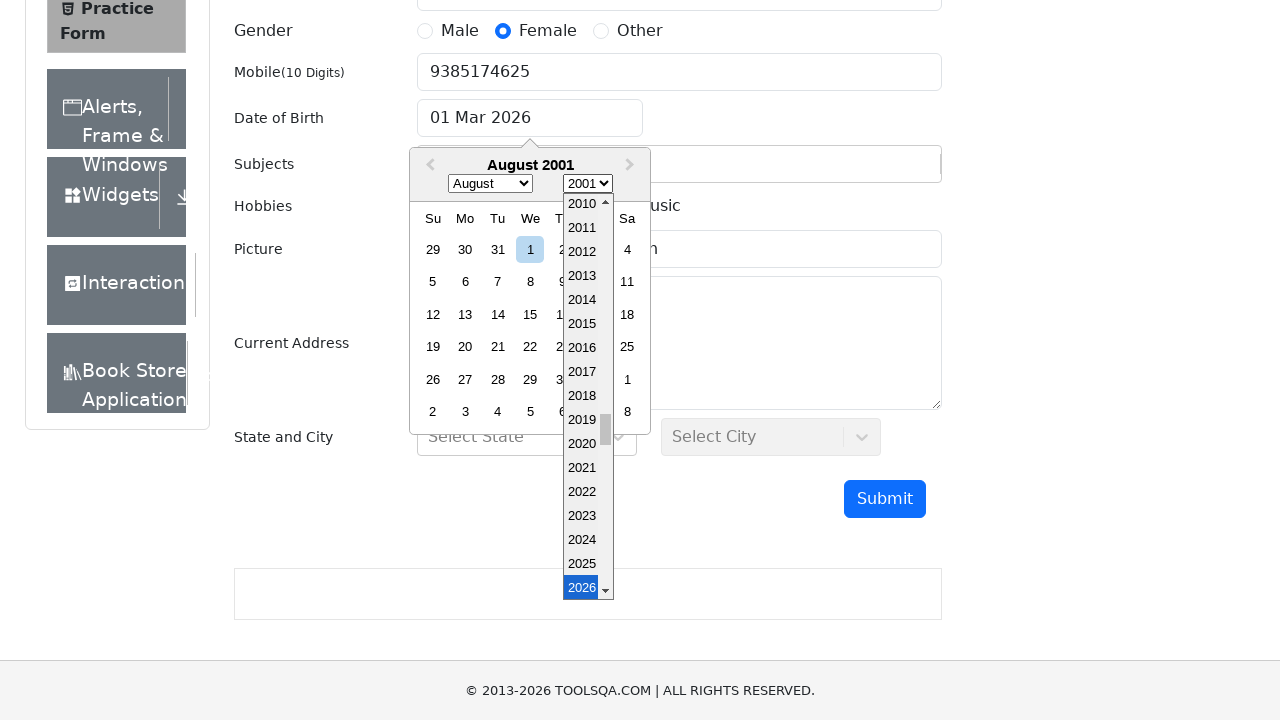

Selected August 31st, 2001 from date picker at (595, 379) on div[aria-label='Choose Friday, August 31st, 2001']
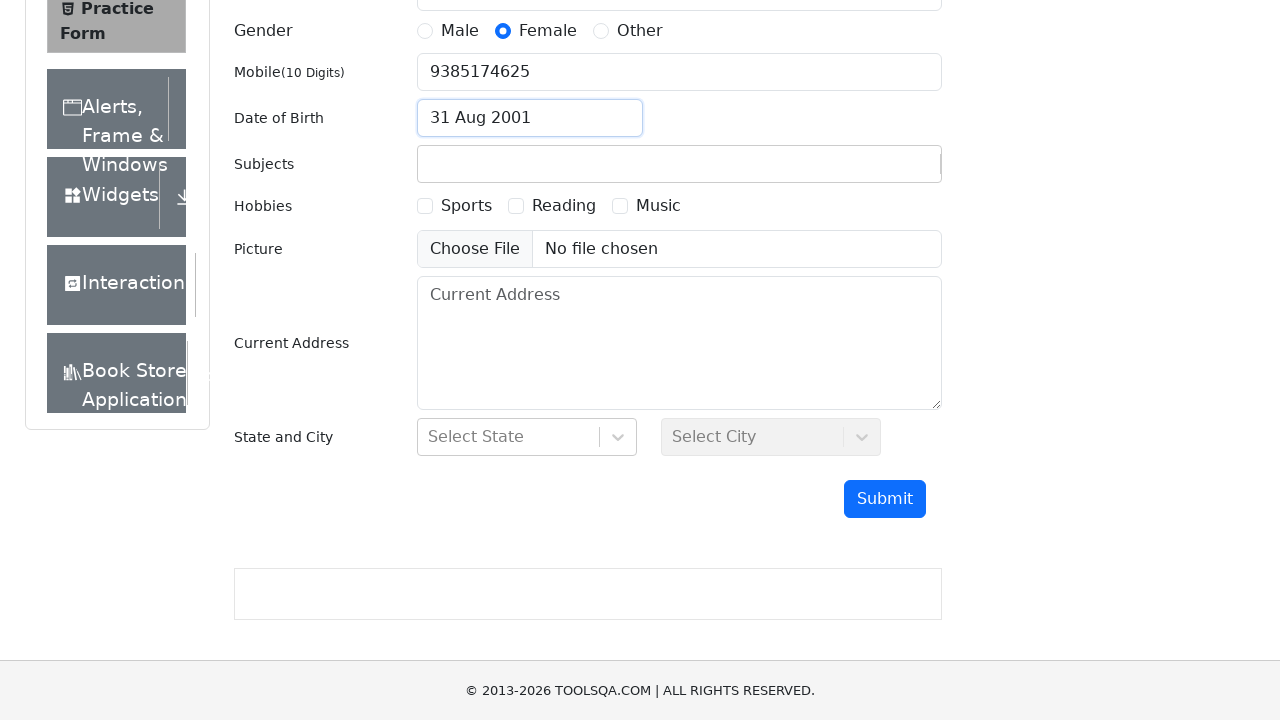

Clicked on subjects field at (679, 164) on .subjects-auto-complete__value-container
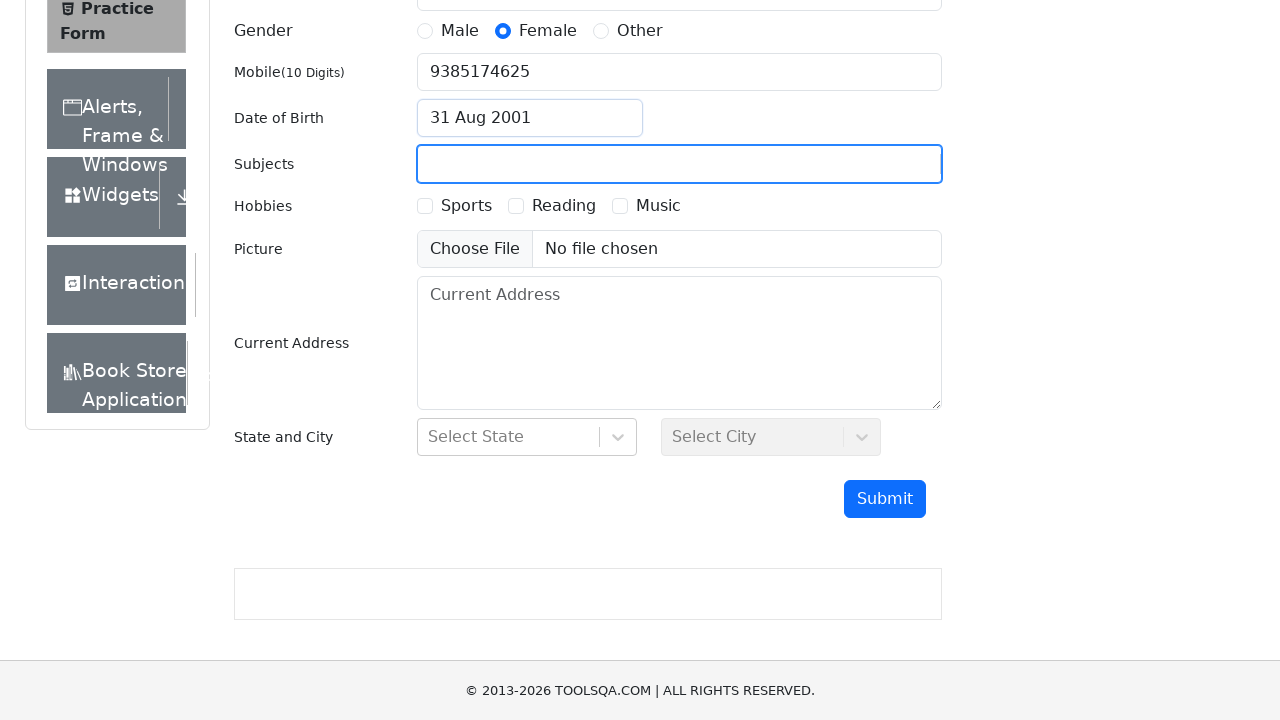

Selected Music hobby checkbox at (658, 206) on label[for='hobbies-checkbox-3']
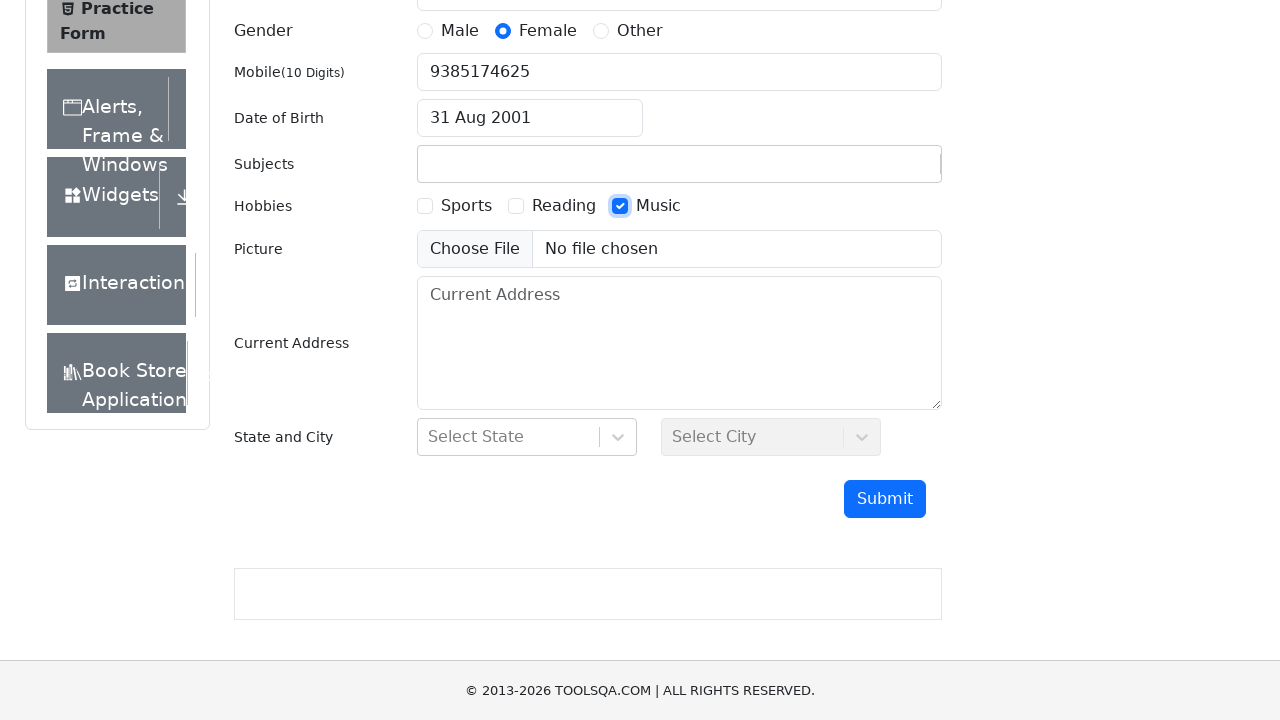

Selected Reading hobby checkbox at (564, 206) on label[for='hobbies-checkbox-2']
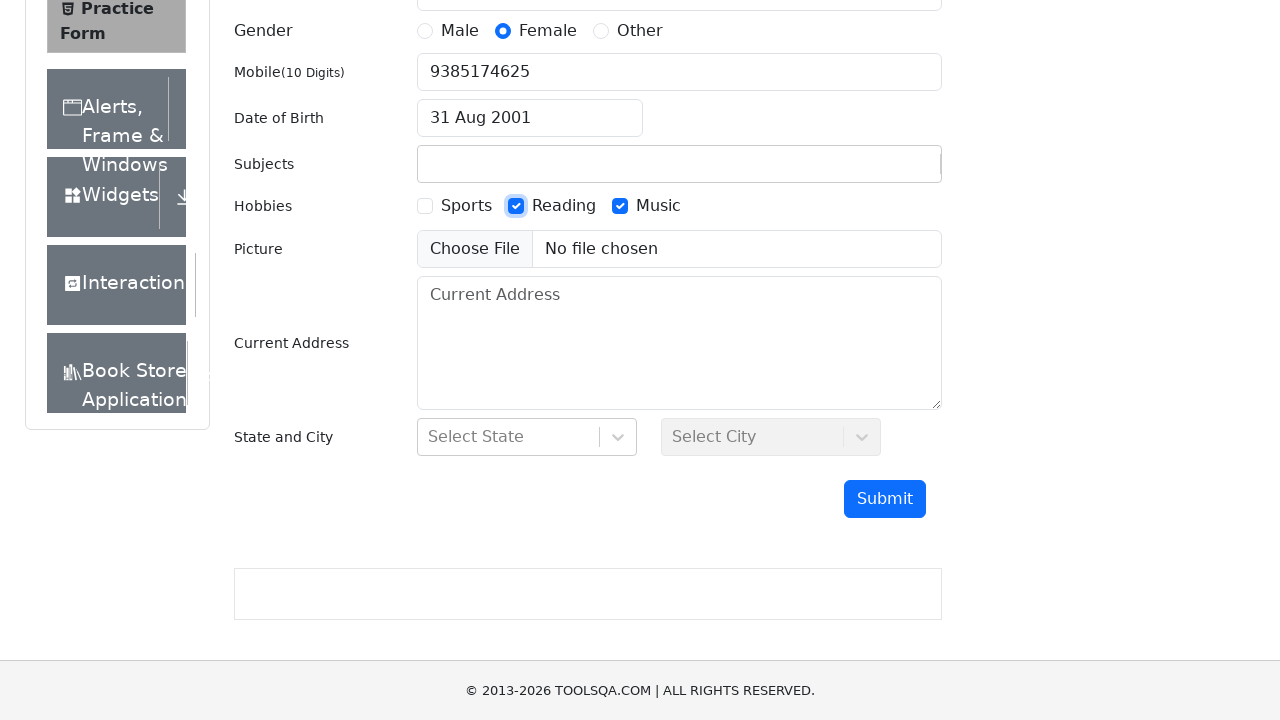

Filled current address field with 'Durgapur' on #currentAddress
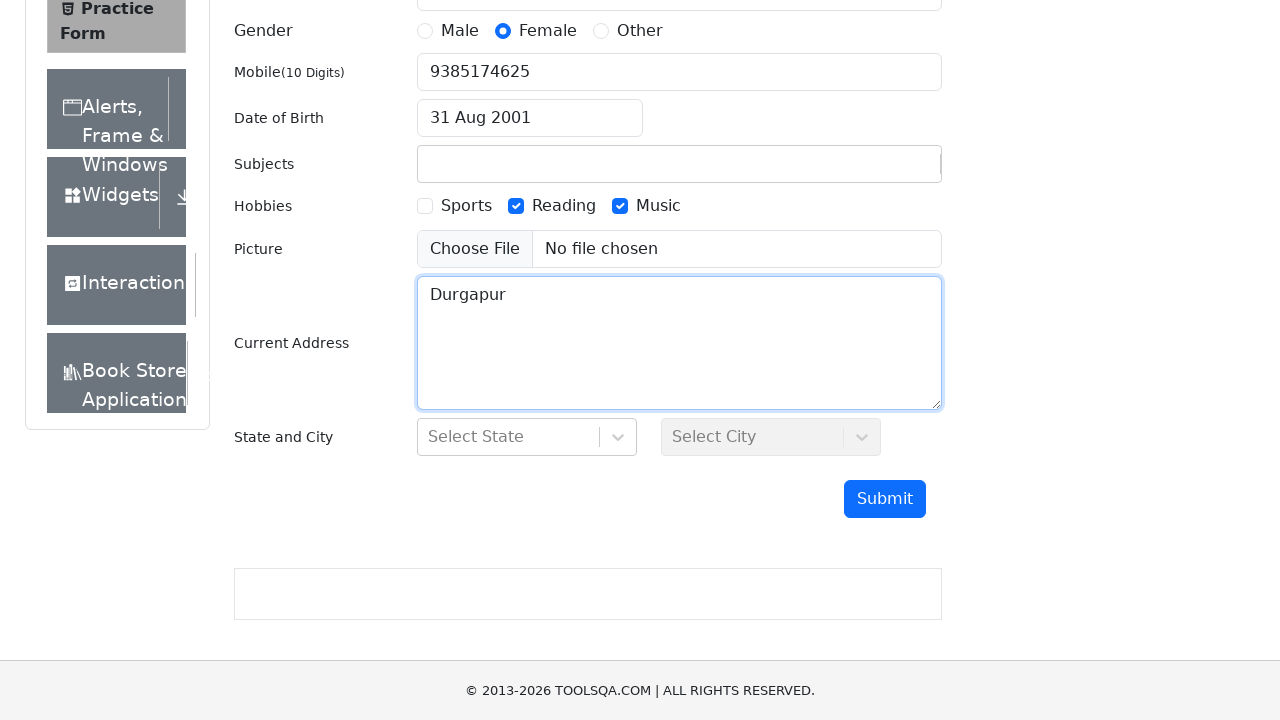

Pressed Enter on phone number field to submit form on #userNumber
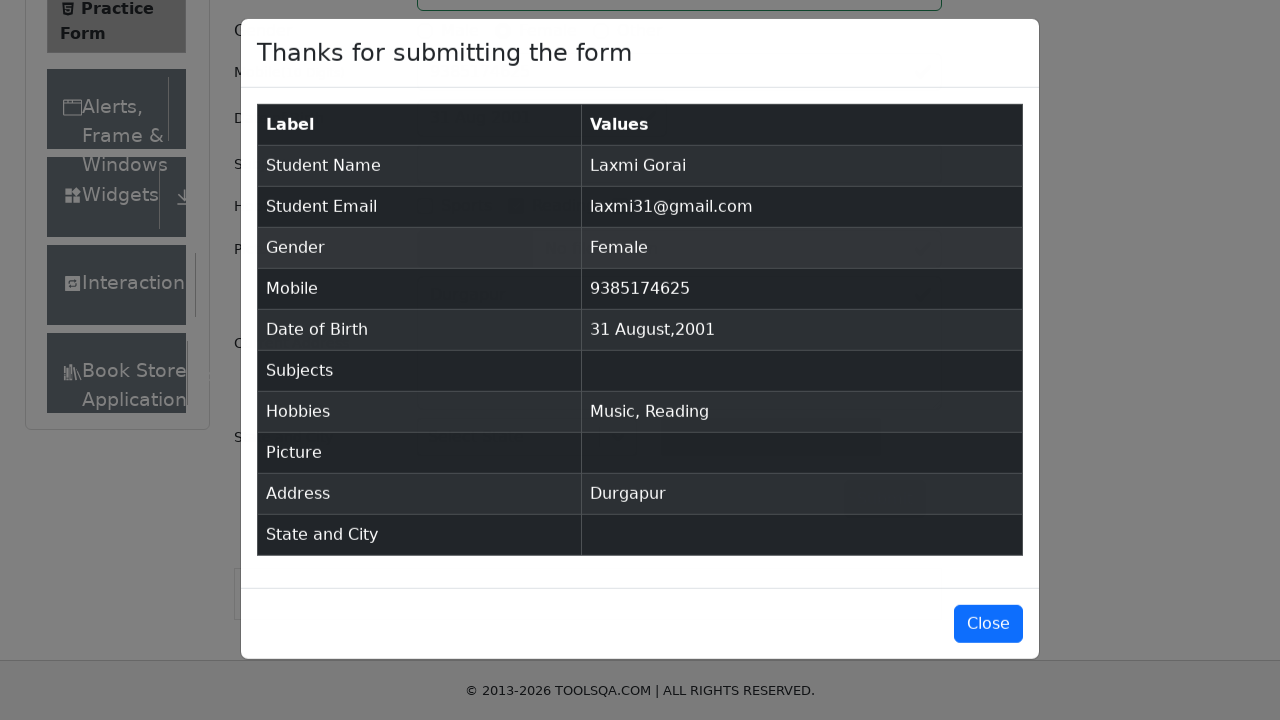

Waited 1000ms for form submission response
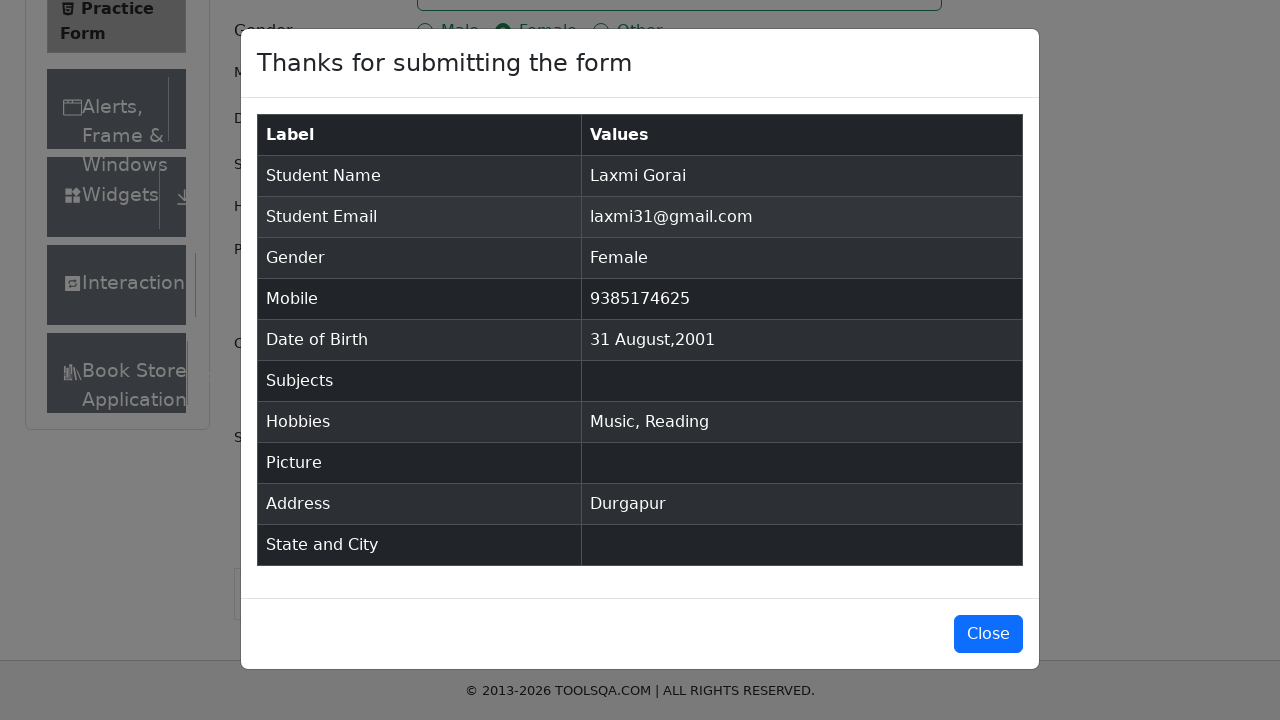

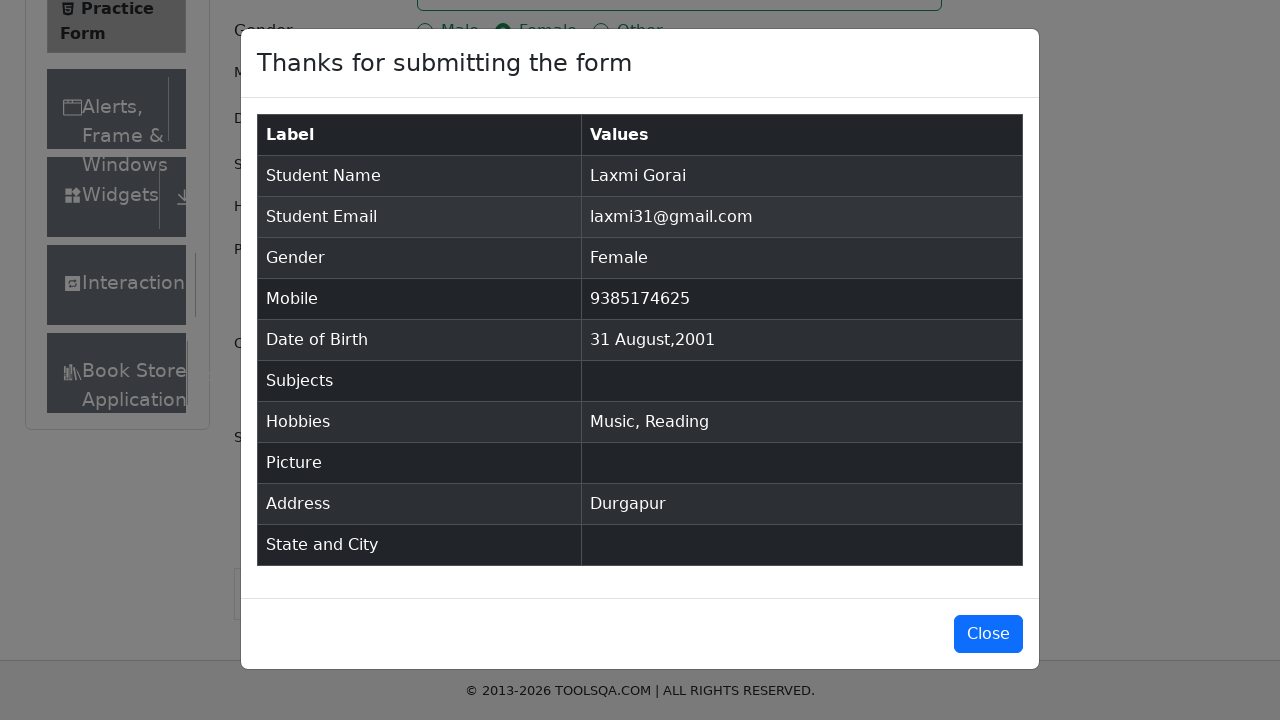